Opens the Vivid Prime page and verifies that the browser console logs do not contain any severe errors

Starting URL: https://vivid.money/en-eu/prime/

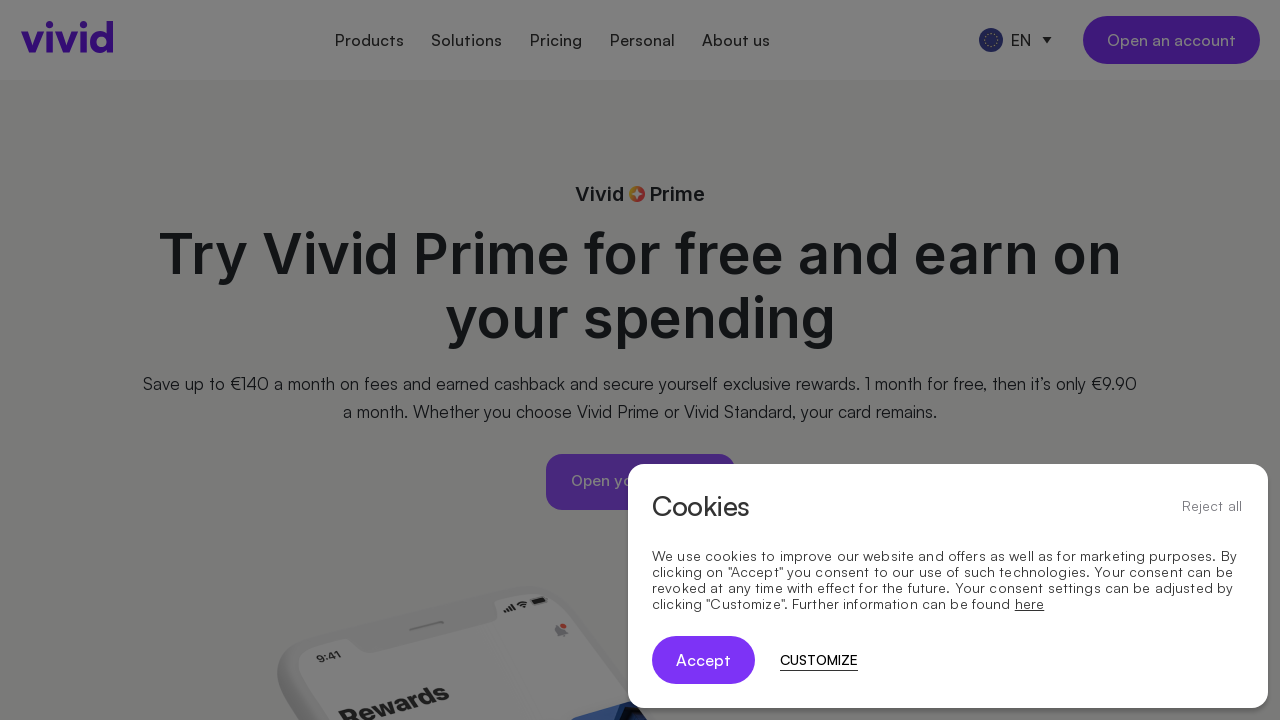

Set up console message handler
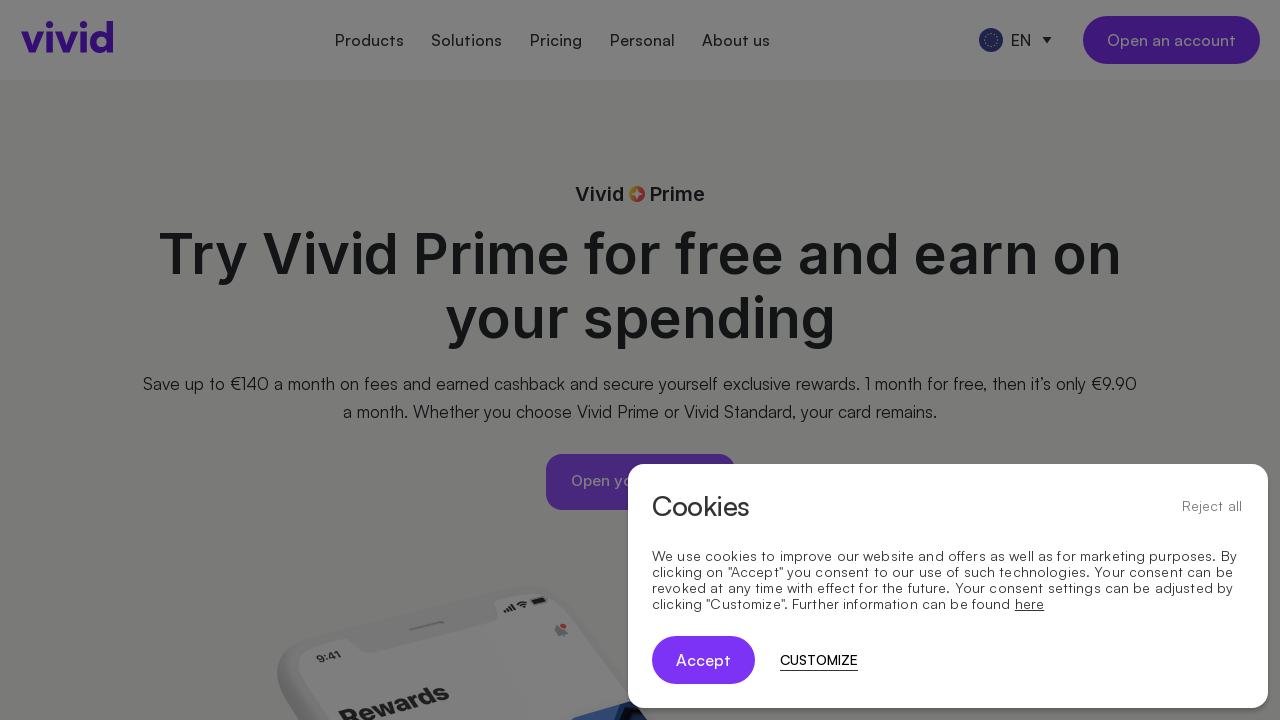

Navigated to Vivid Prime page
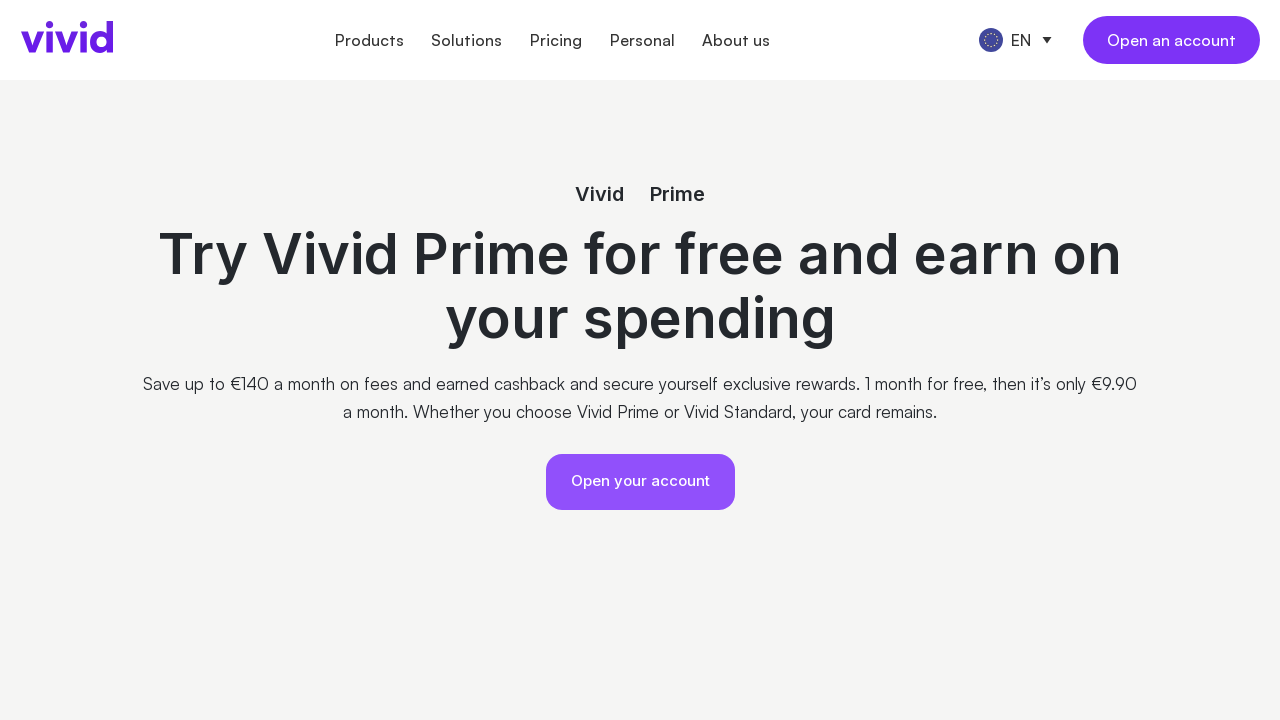

Page fully loaded (networkidle state)
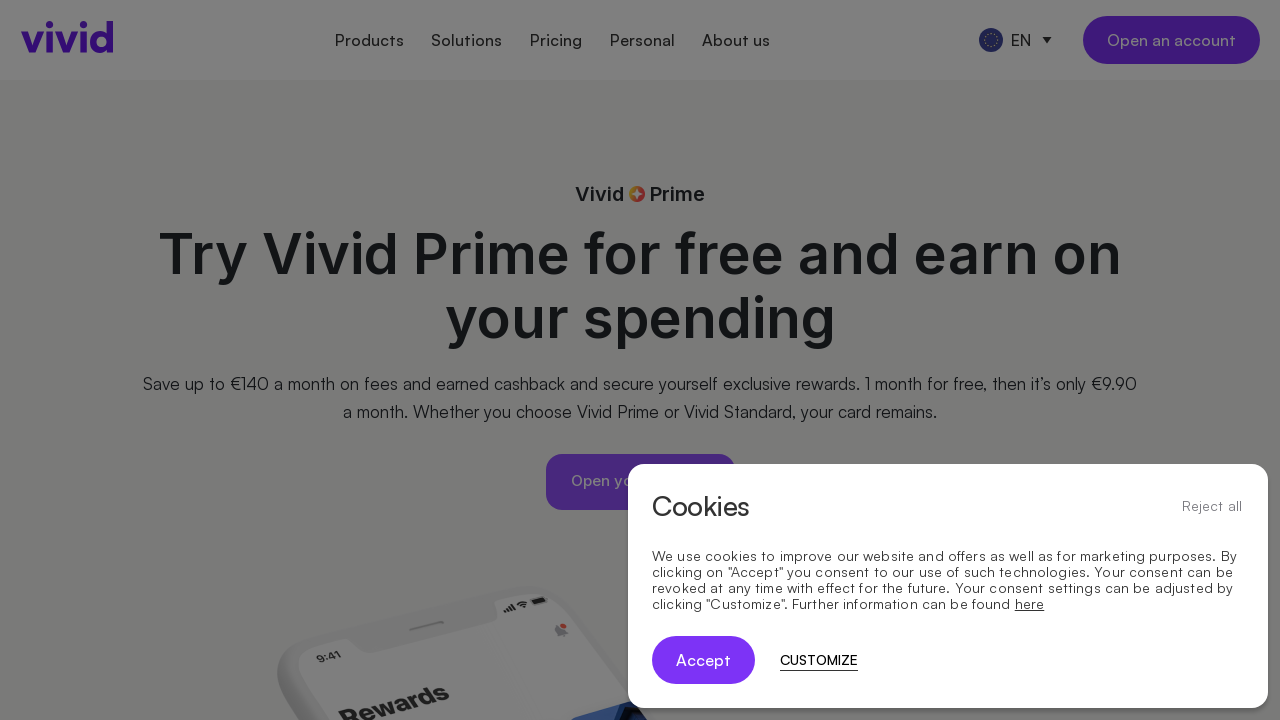

Verified that console logs do not contain SEVERE errors
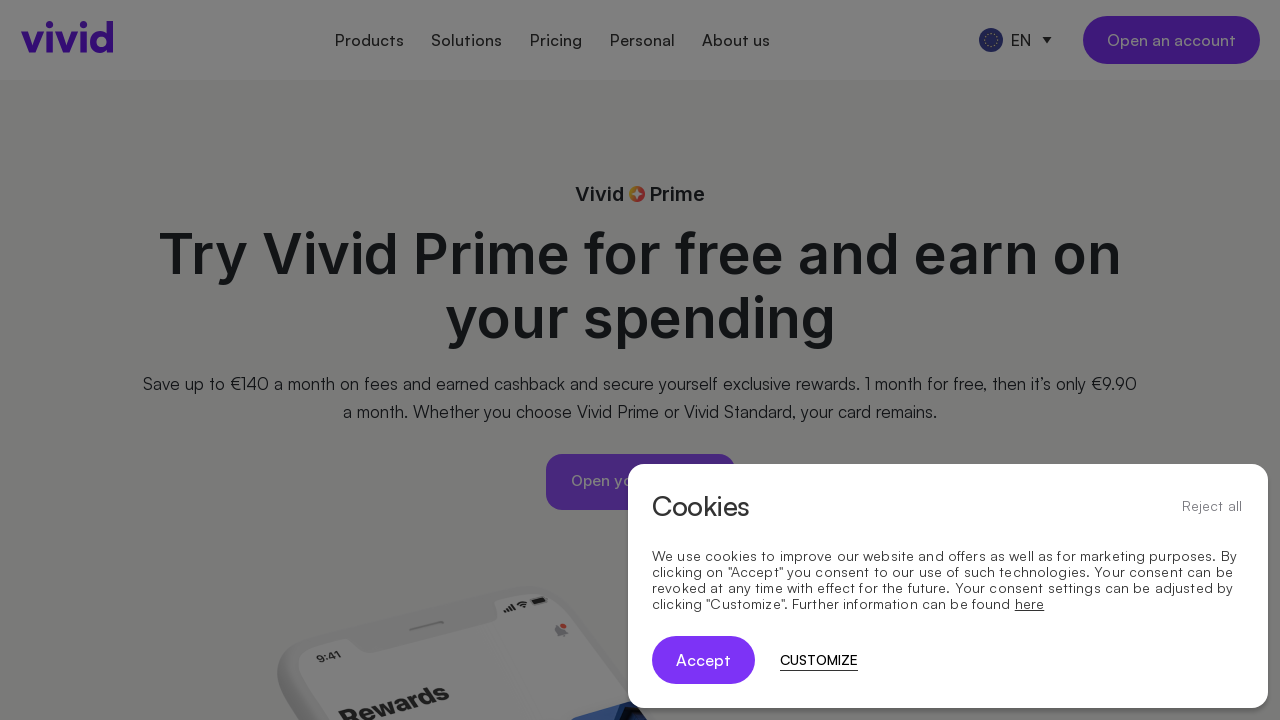

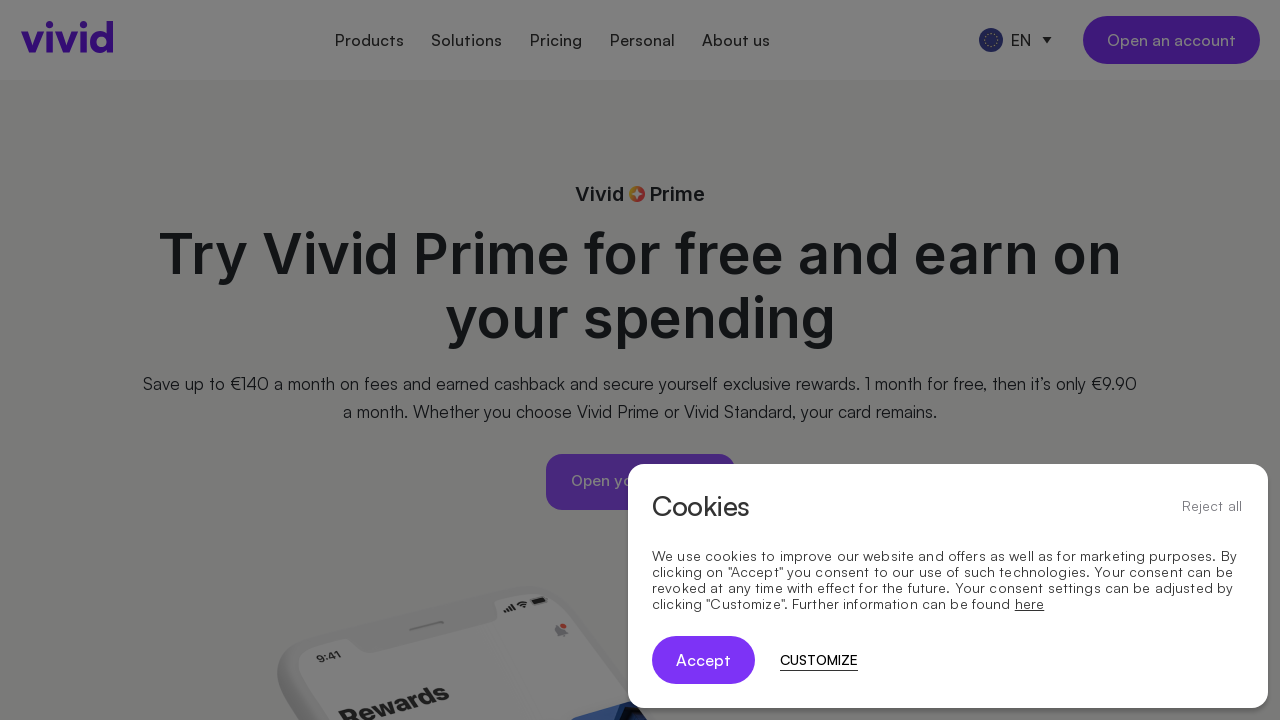